Tests YouTube search functionality by navigating to a channel page and filling the search placeholder with a search query

Starting URL: https://www.youtube.com/@testerstalk

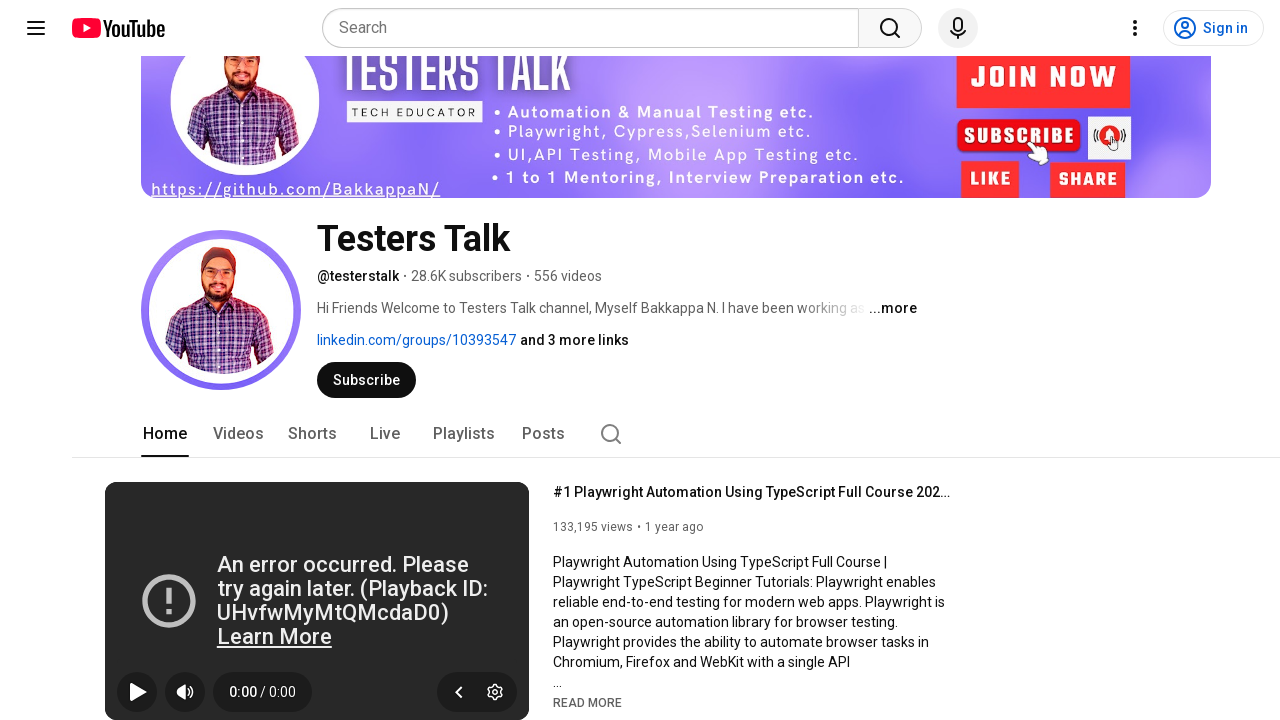

Filled search placeholder with 'testers talk' on internal:attr=[placeholder="Search"i]
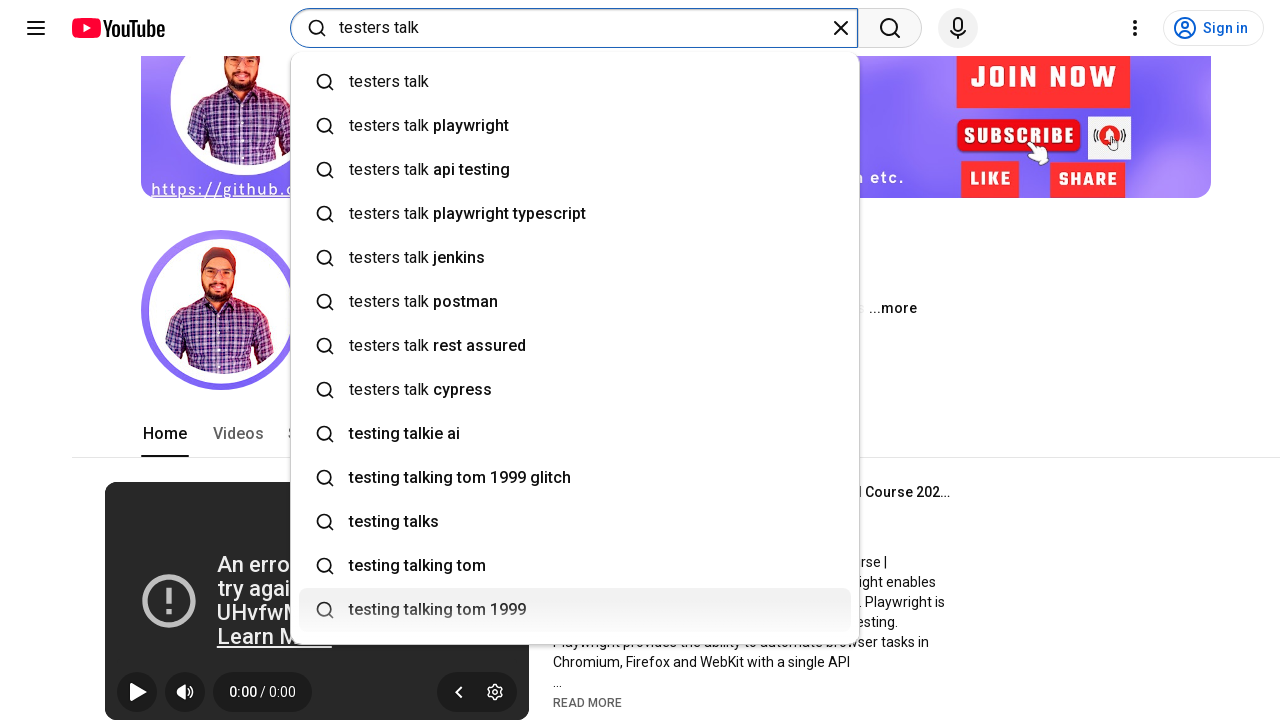

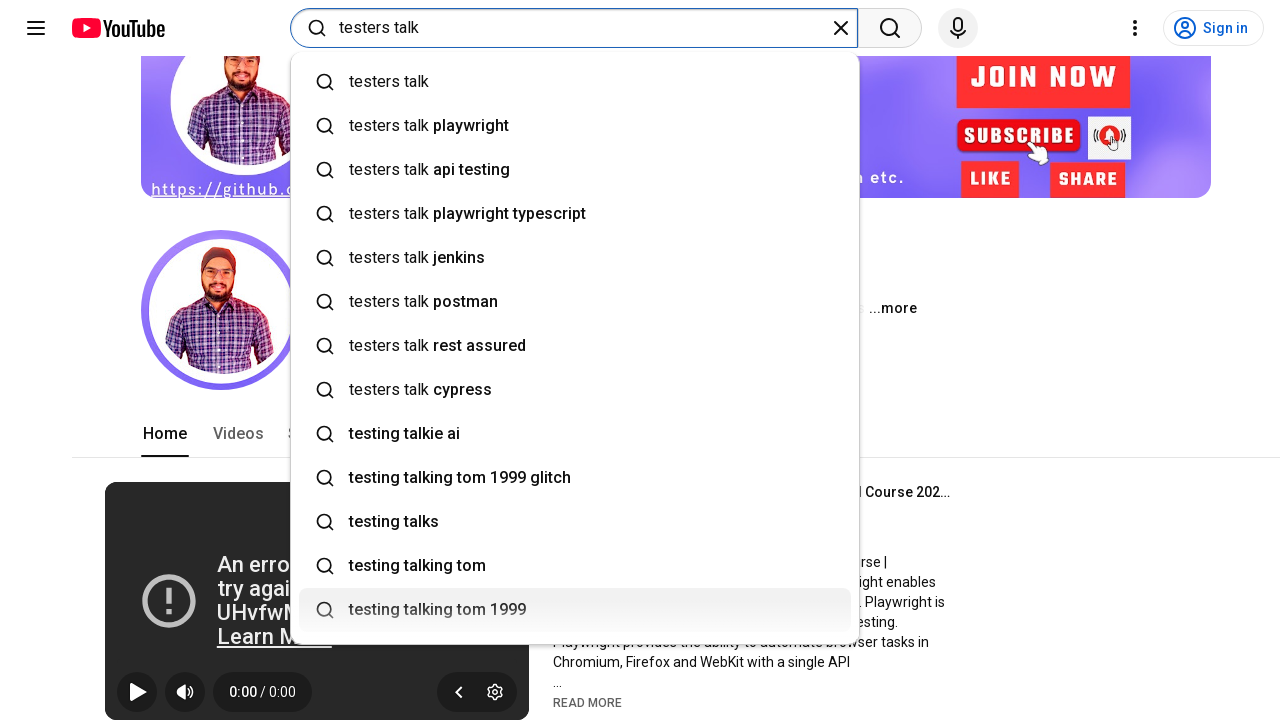